Tests deleting a task using the destroy button on the All filter

Starting URL: https://todomvc4tasj.herokuapp.com/

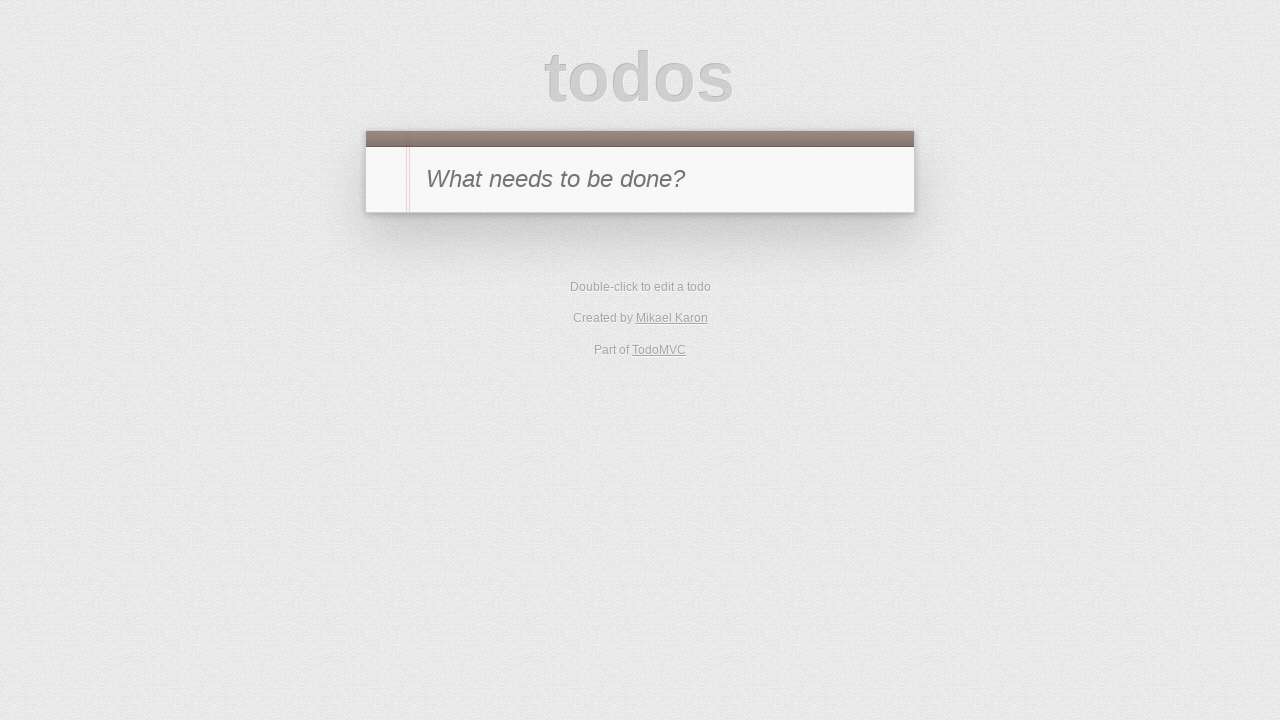

Filled new-todo input with 'a' on #new-todo
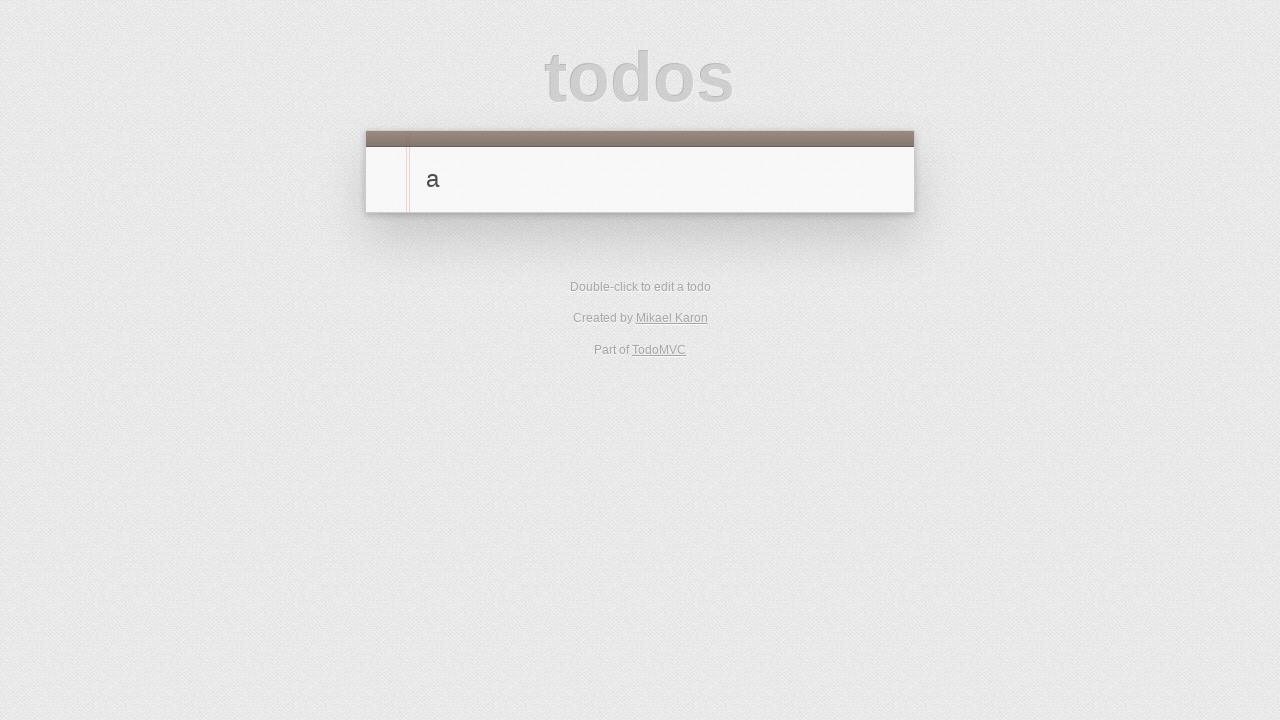

Pressed Enter to add task 'a' on #new-todo
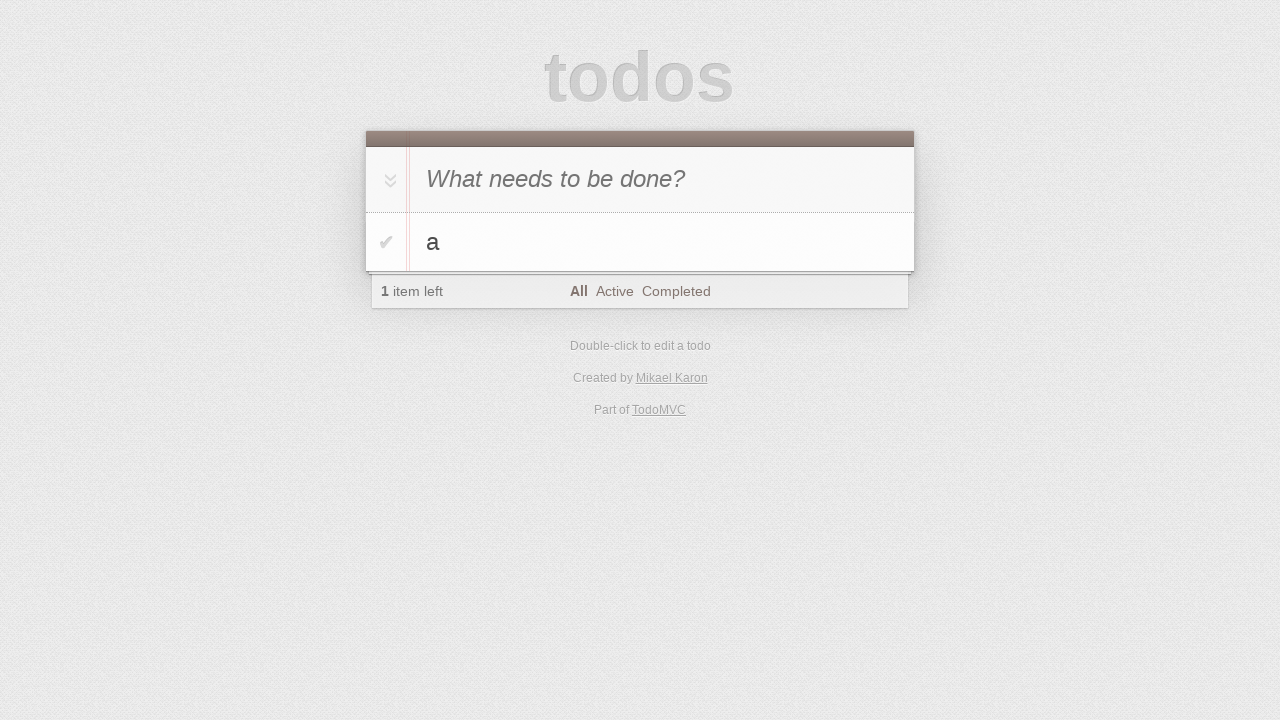

Filled new-todo input with 'b' on #new-todo
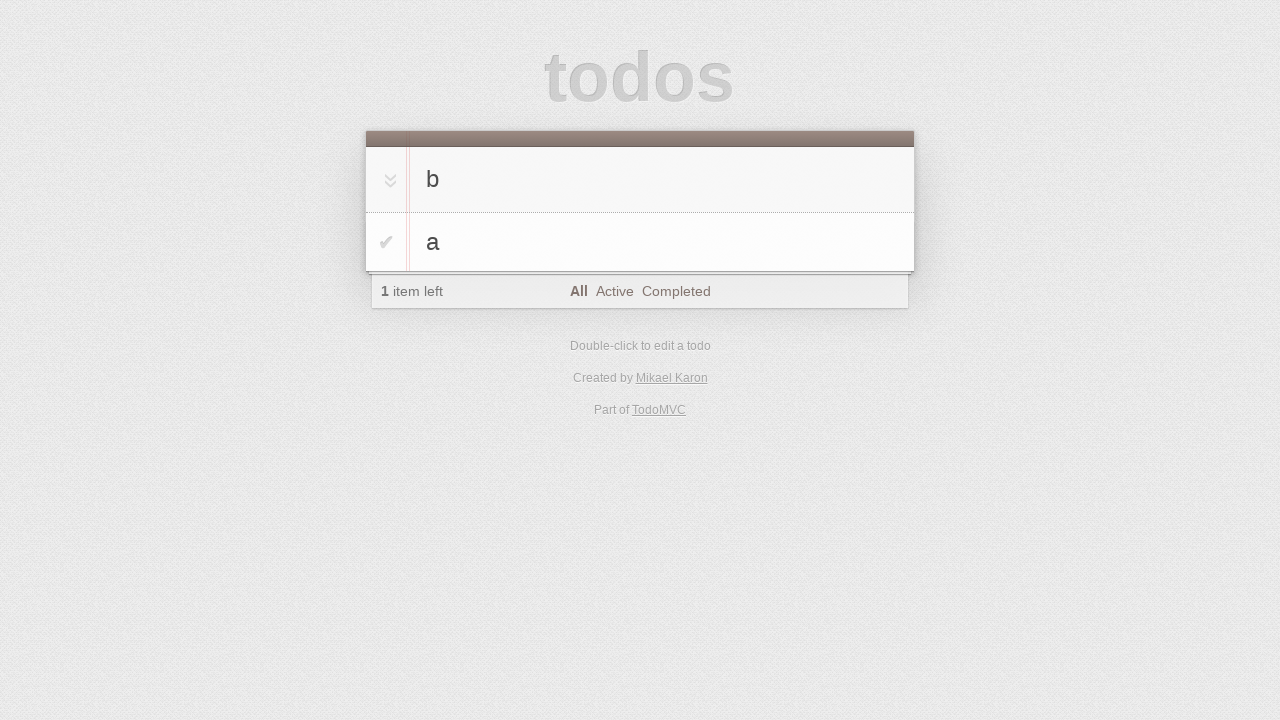

Pressed Enter to add task 'b' on #new-todo
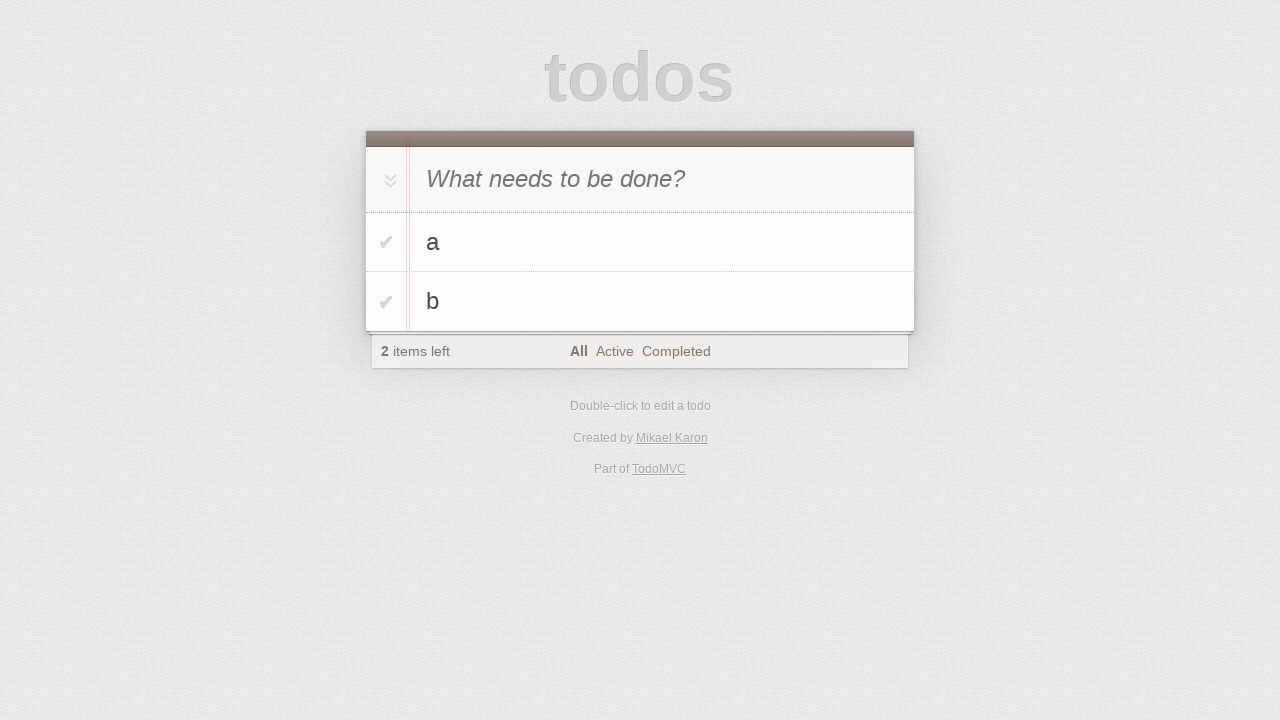

Hovered over task 'a' at (640, 242) on #todo-list li >> internal:has-text="a"i
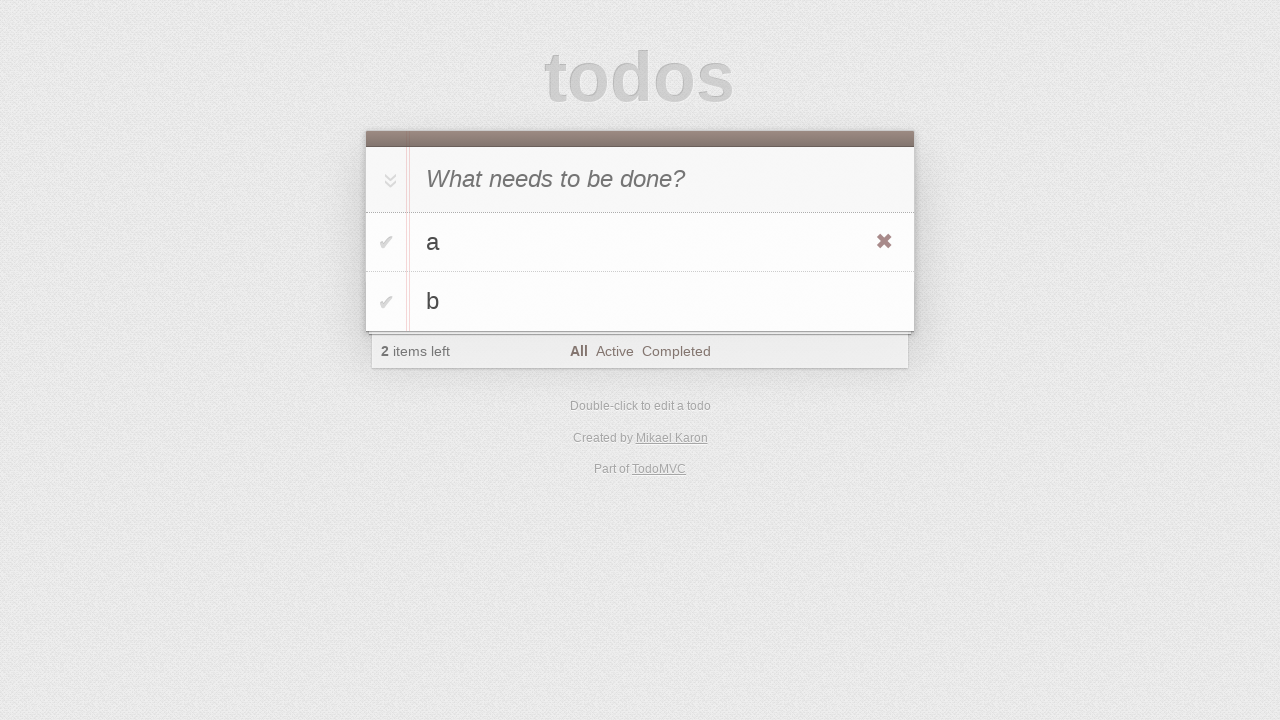

Clicked destroy button on task 'a' at (884, 242) on #todo-list li >> internal:has-text="a"i >> .destroy
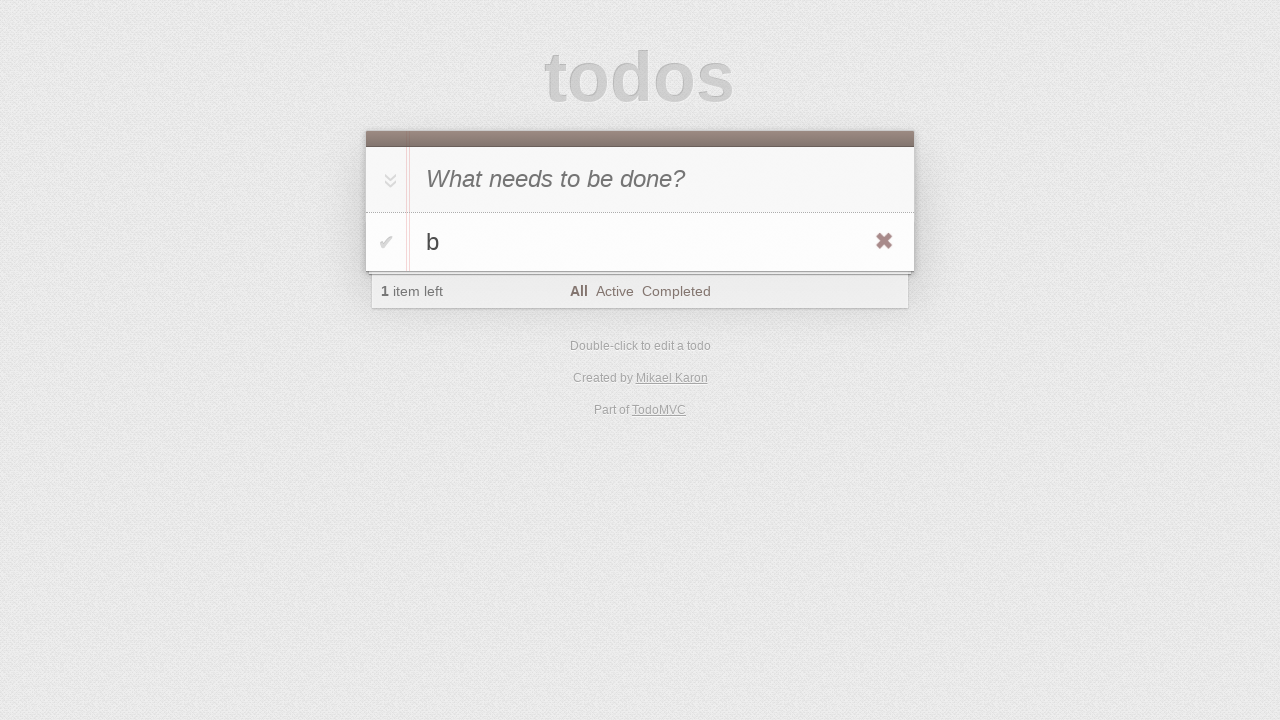

Verified task 'b' is present in todo list
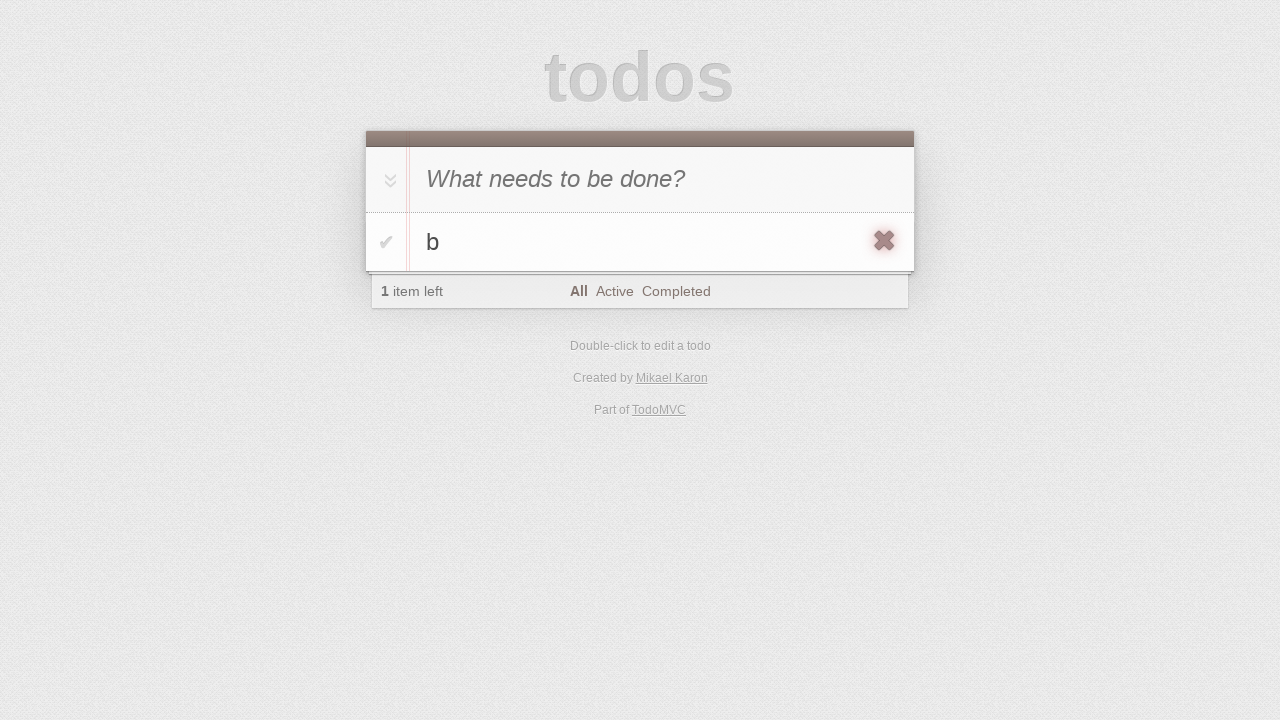

Asserted that only 1 task remains in the list
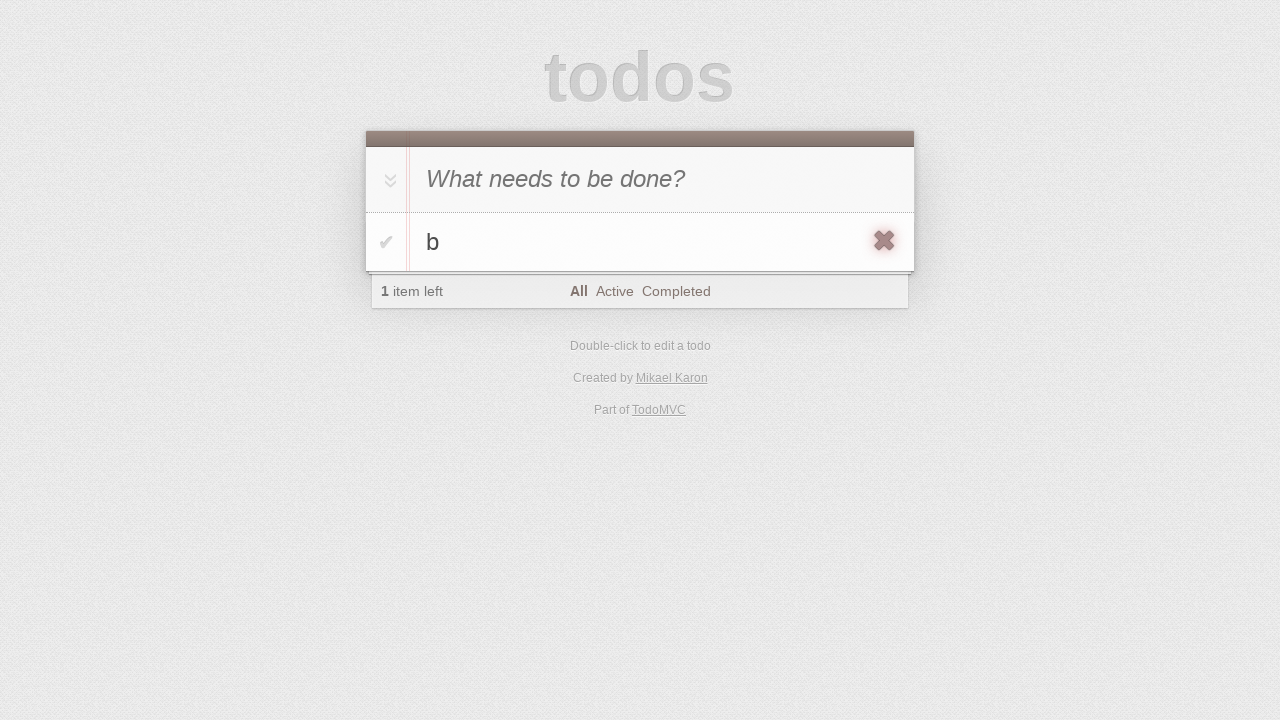

Asserted that todo count displays '1'
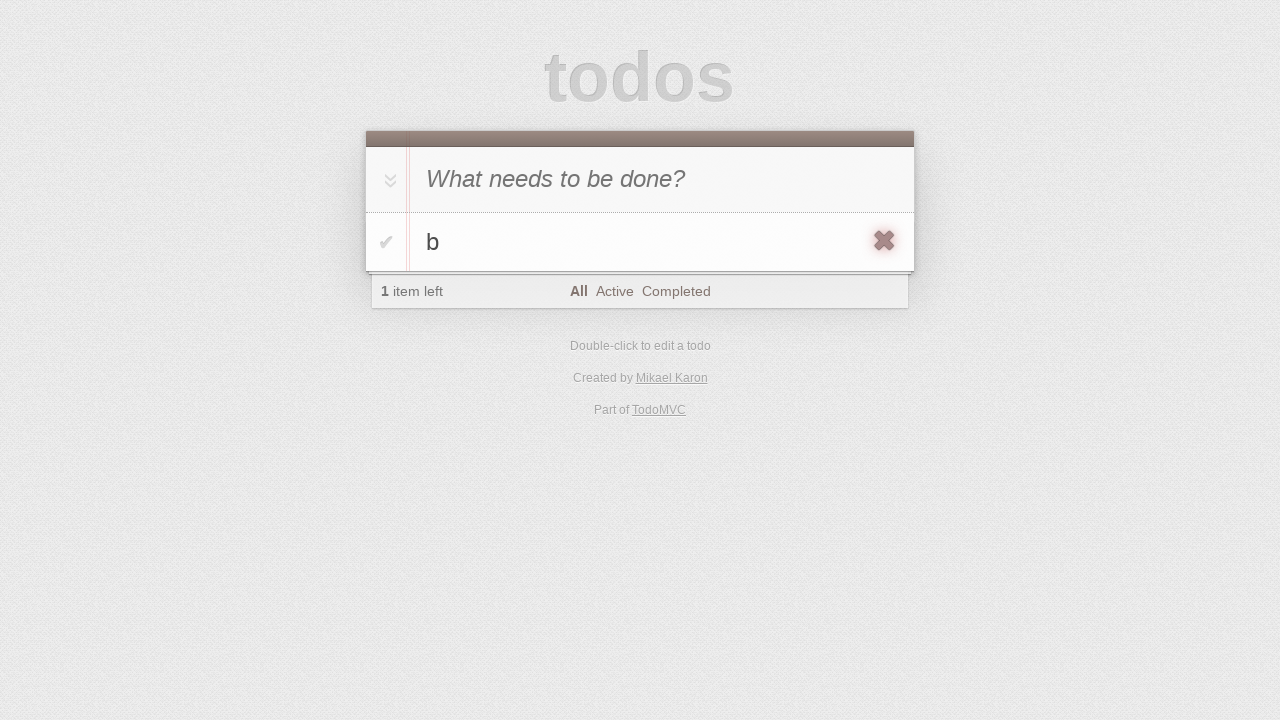

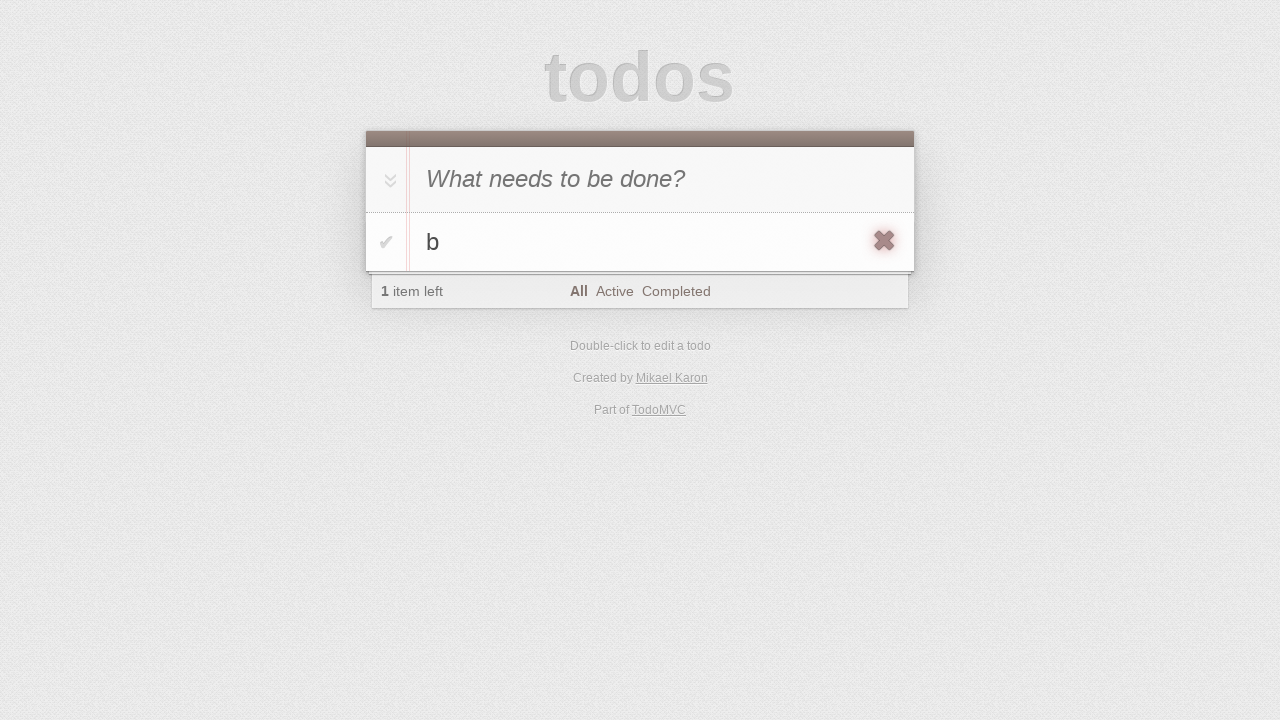